Tests dynamic dropdown by clicking to open, typing a country name, and pressing Enter to select.

Starting URL: https://techydevs.com/demos/themes/html/listhub-demo/listhub/index.html

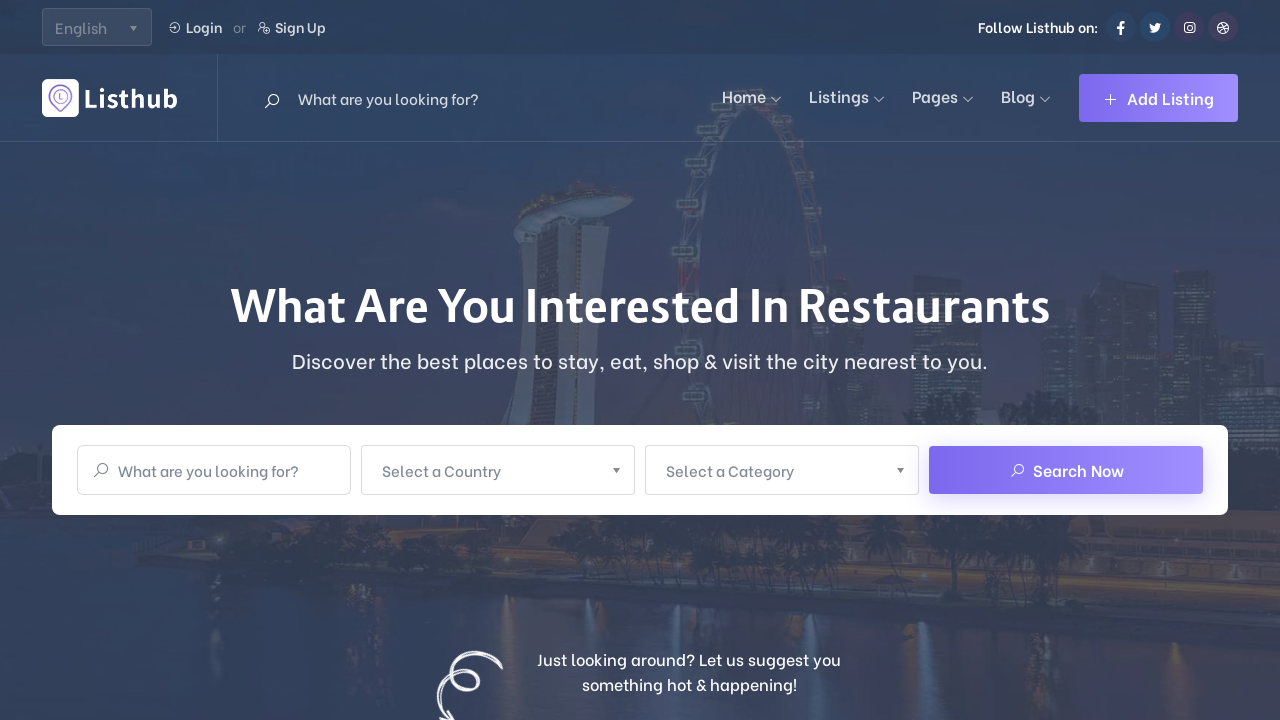

Clicked on 'Select a Country' dropdown to open it at (485, 470) on xpath=//span[normalize-space()='Select a Country']
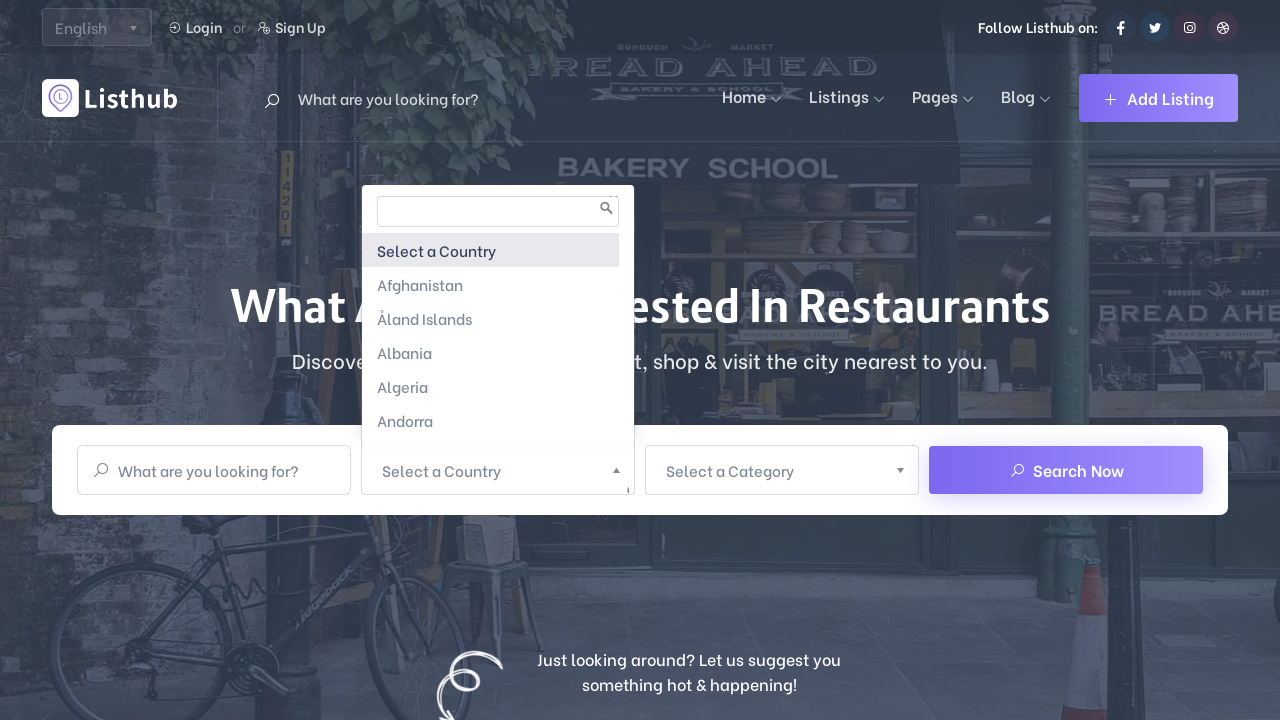

Typed 'Vietnam' in the country search field on (//input[@type='text'])[2]
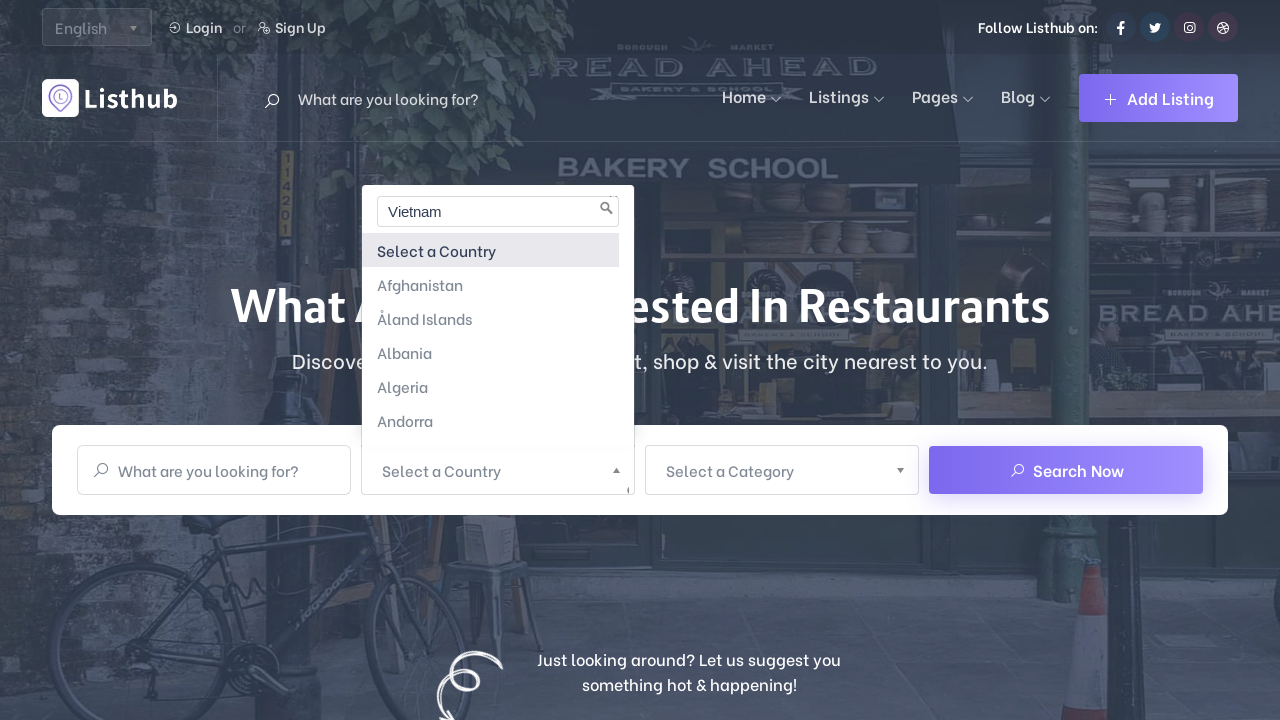

Pressed Enter to select Vietnam from the dropdown
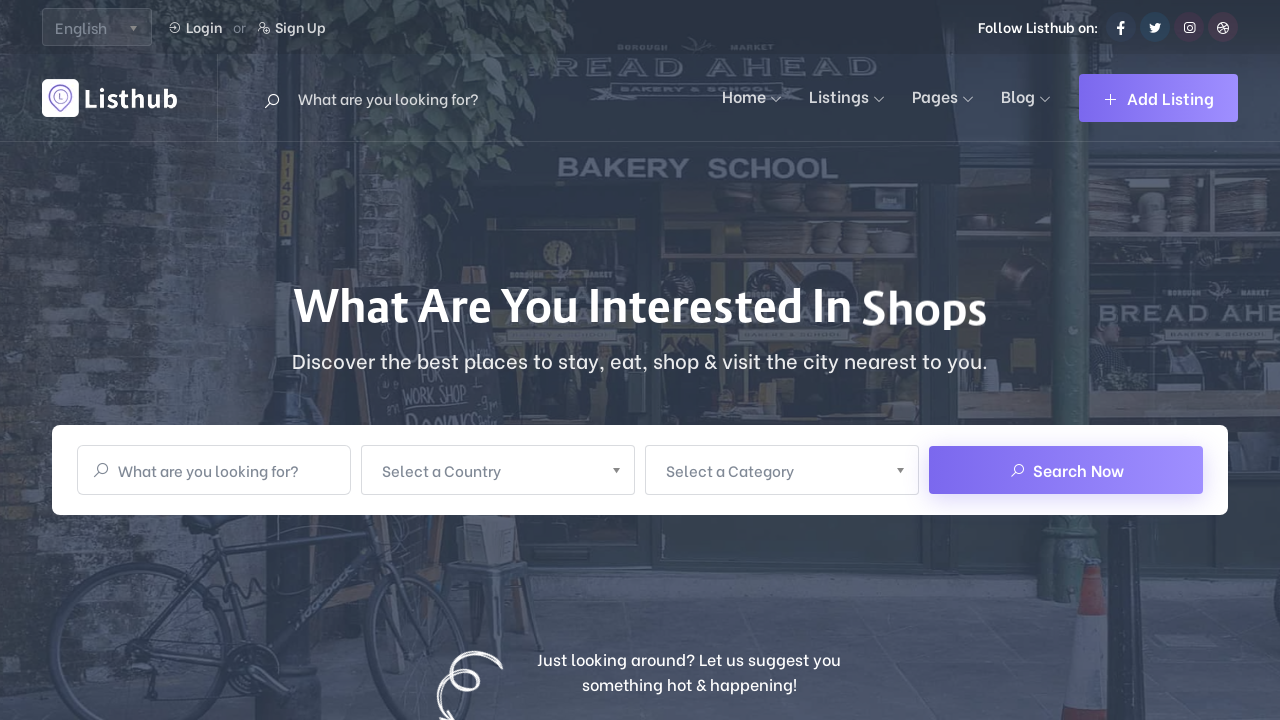

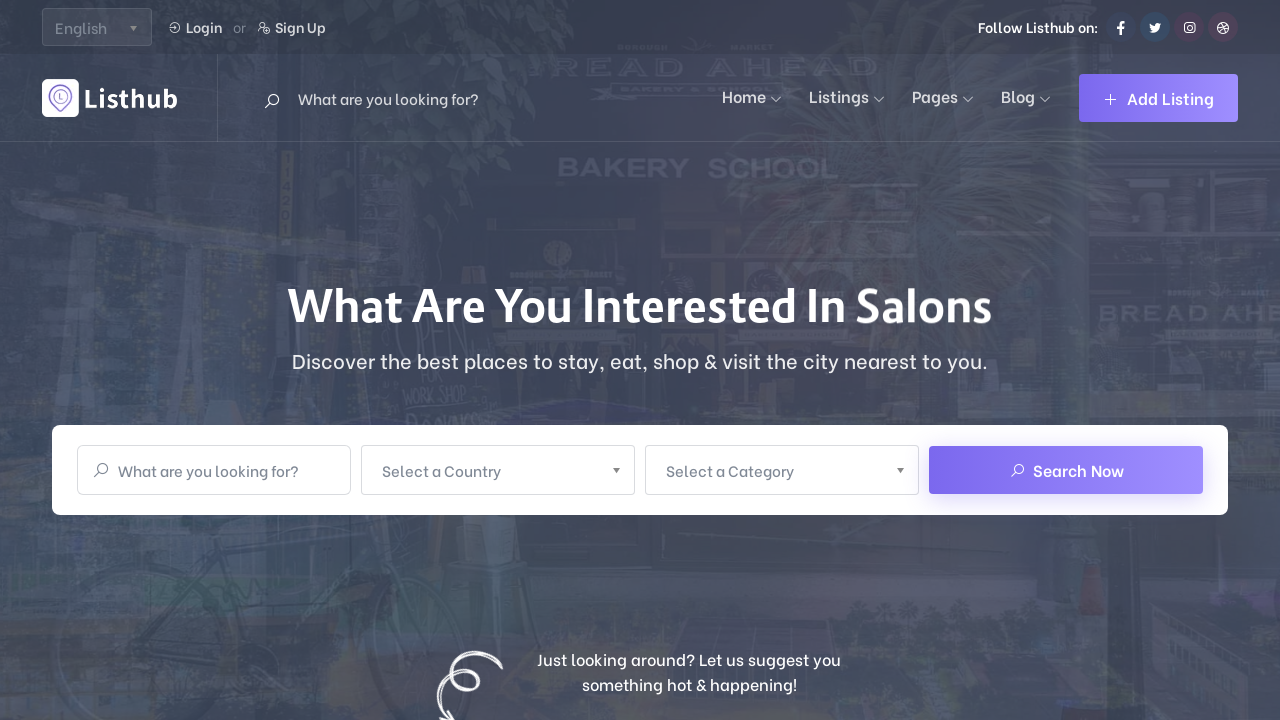